Tests registration form username field with uppercase characters of length greater than 50.

Starting URL: https://buggy.justtestit.org/register

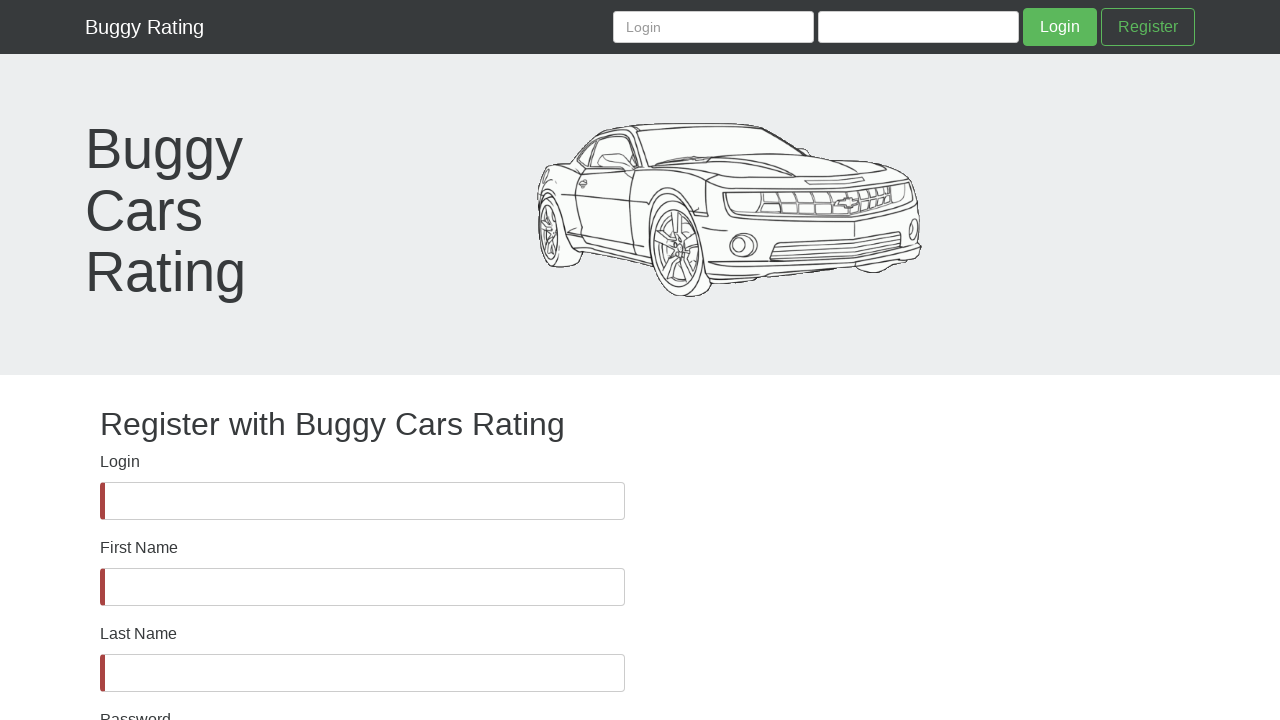

Username field became visible
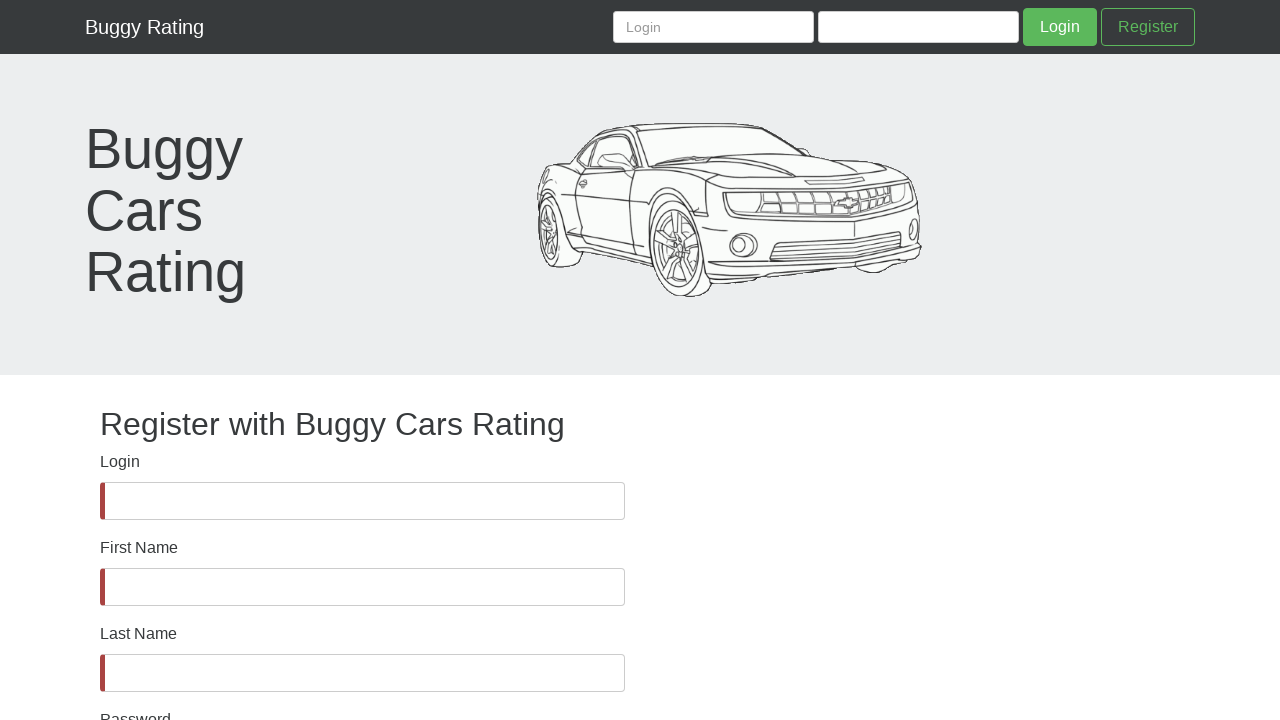

Filled username field with 71-character uppercase string (exceeds 50 character limit) on #username
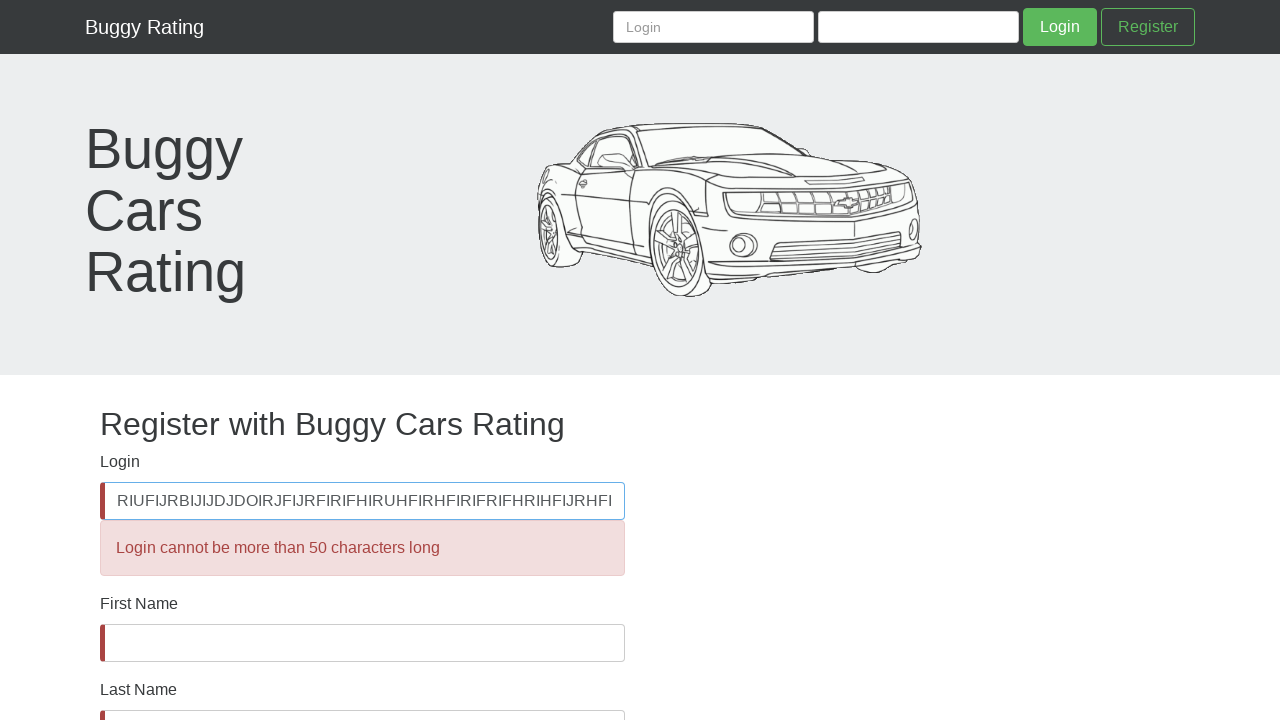

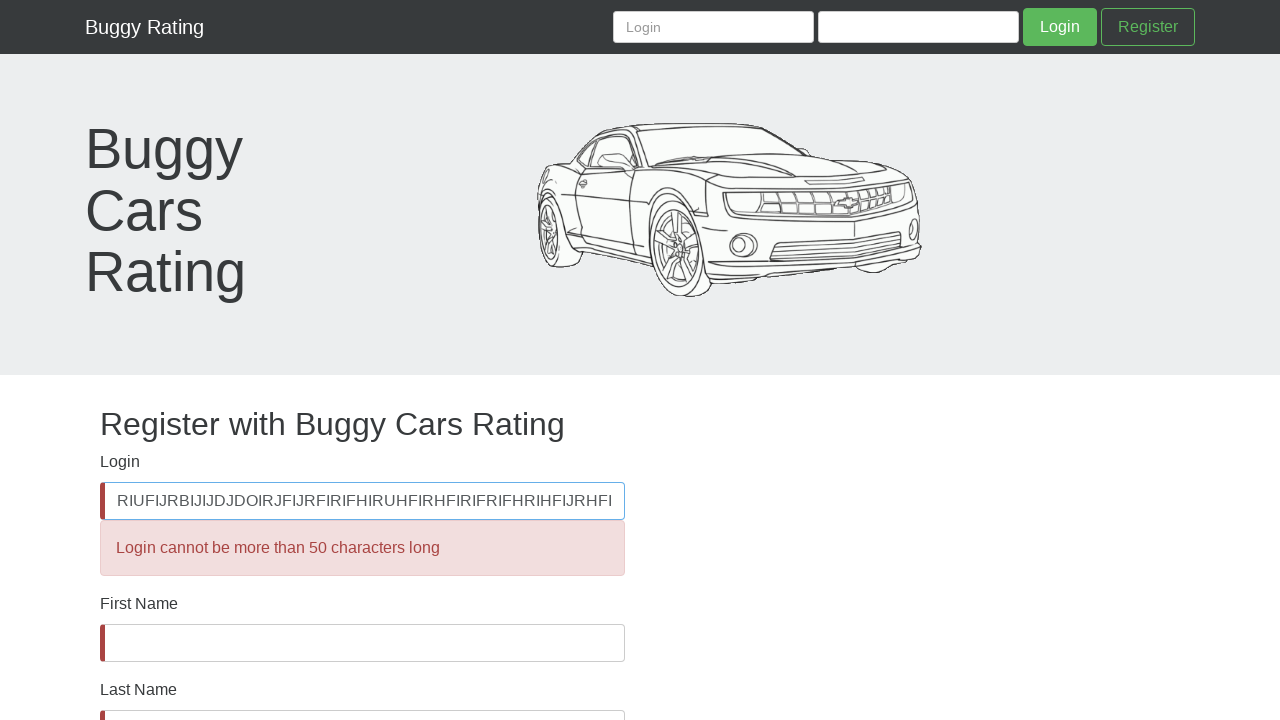